Tests autocomplete functionality by typing partial text and selecting a specific option from the suggestions

Starting URL: https://rahulshettyacademy.com/dropdownsPractise/

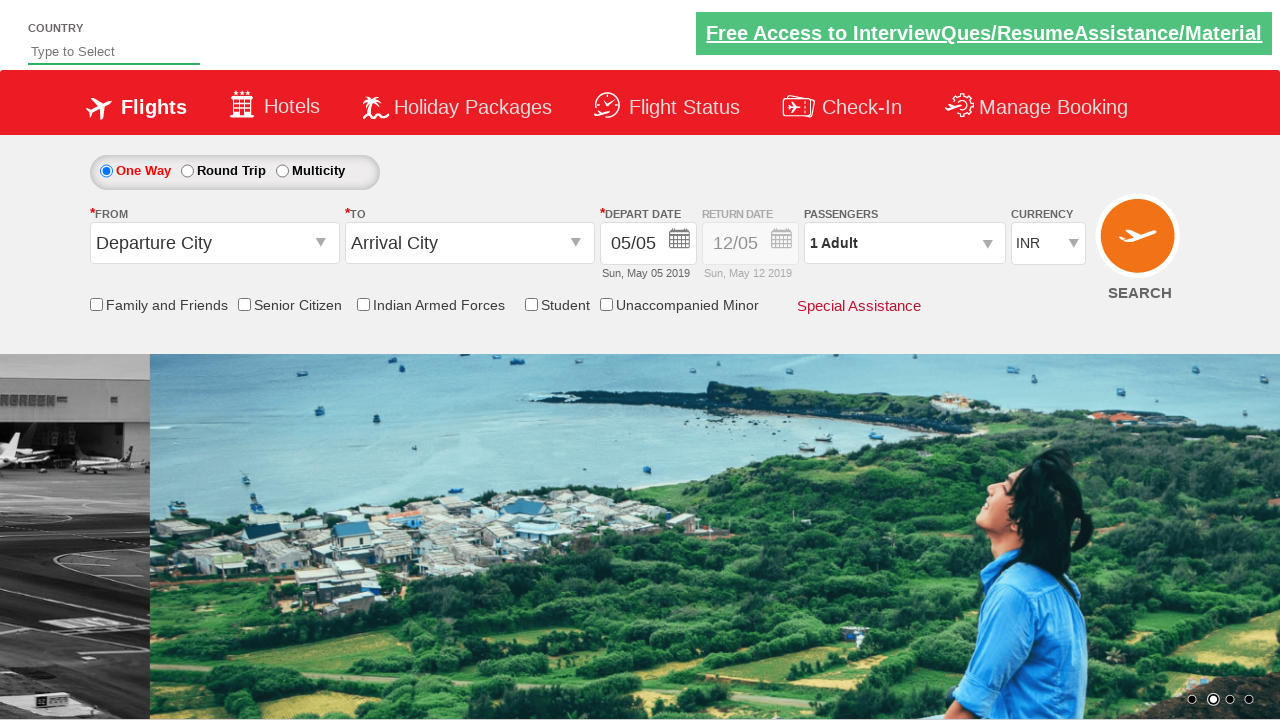

Typed 'and' into autosuggest field to trigger autocomplete on #autosuggest
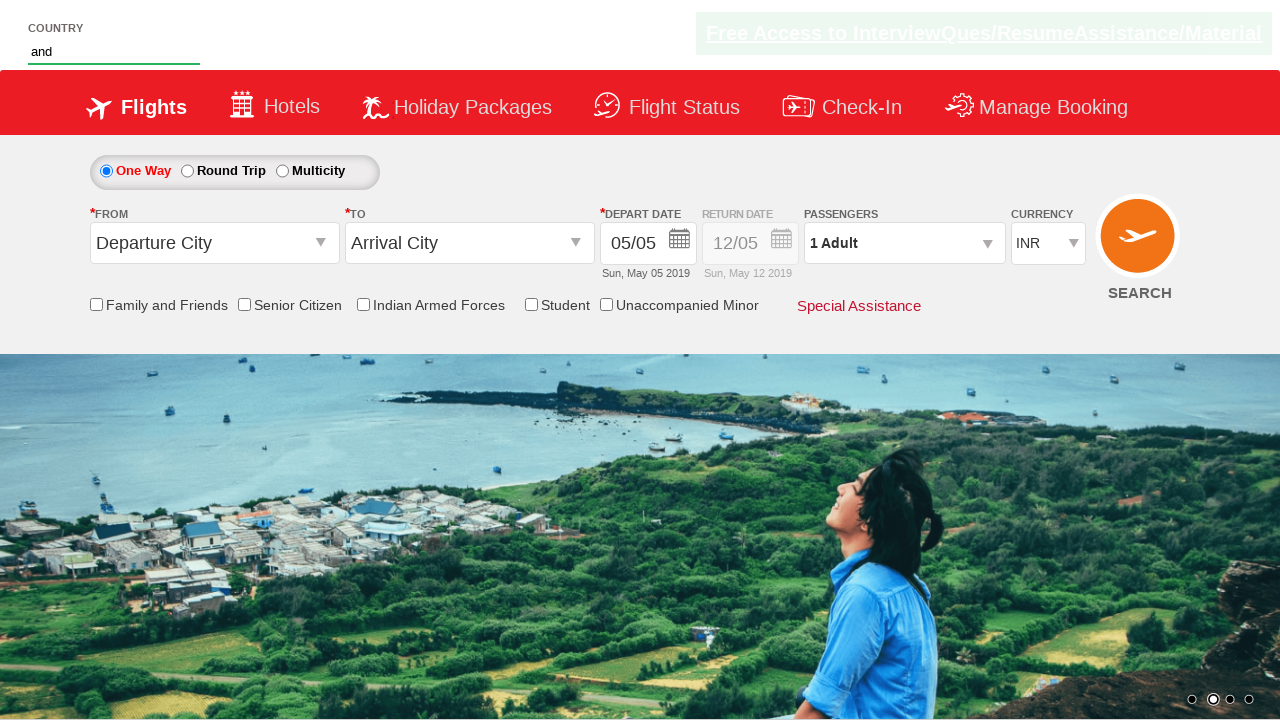

Autocomplete suggestions dropdown appeared
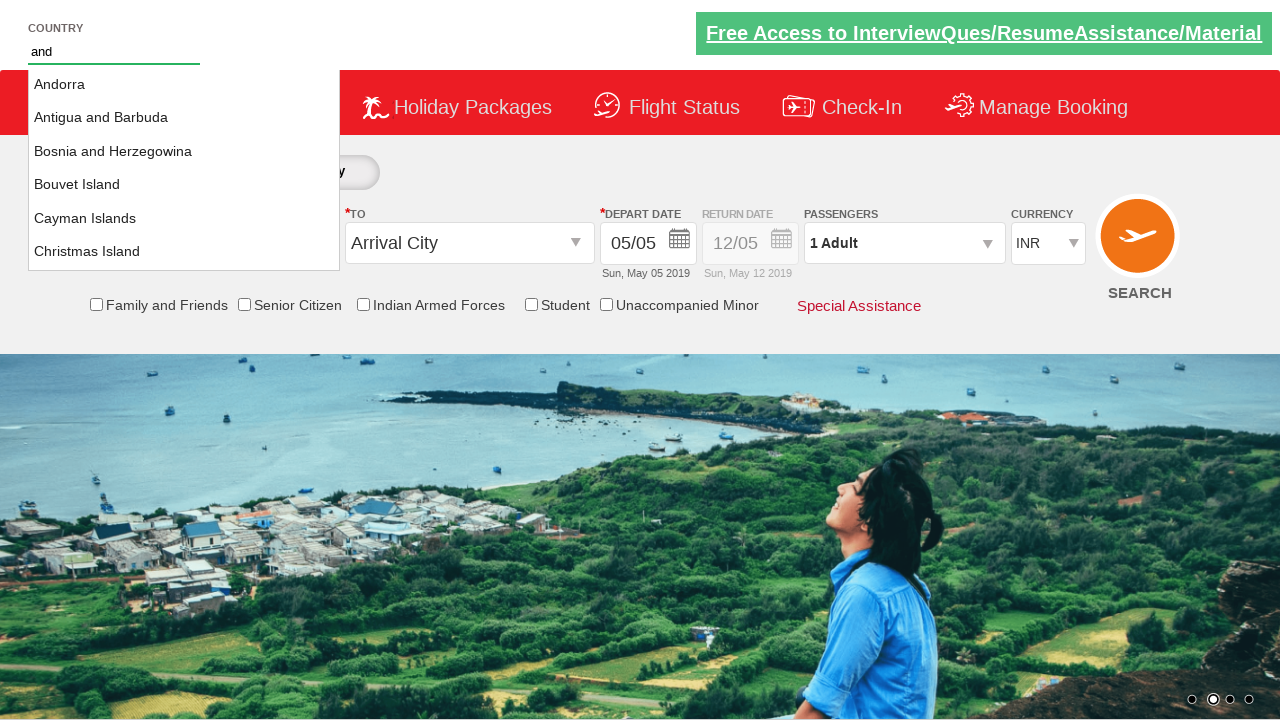

Retrieved all autocomplete suggestion options
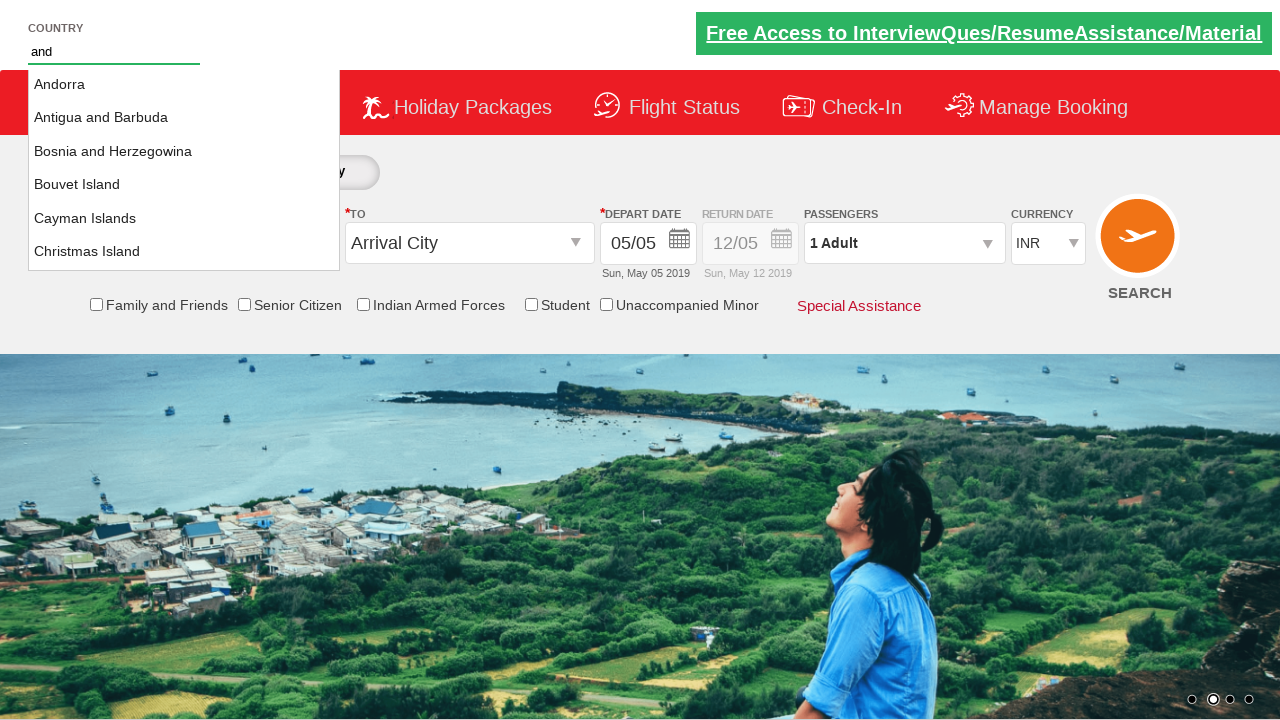

Selected 'Cayman Islands' from autocomplete suggestions at (184, 218) on ul.ui-autocomplete li >> nth=4
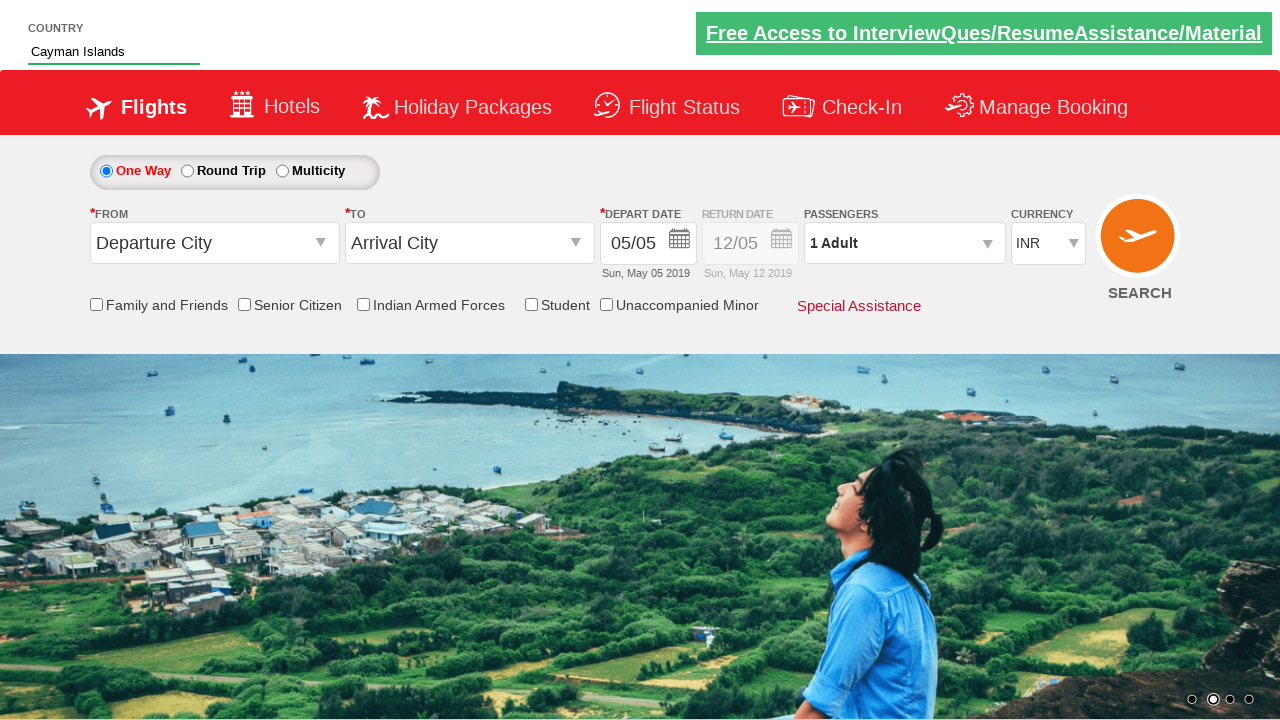

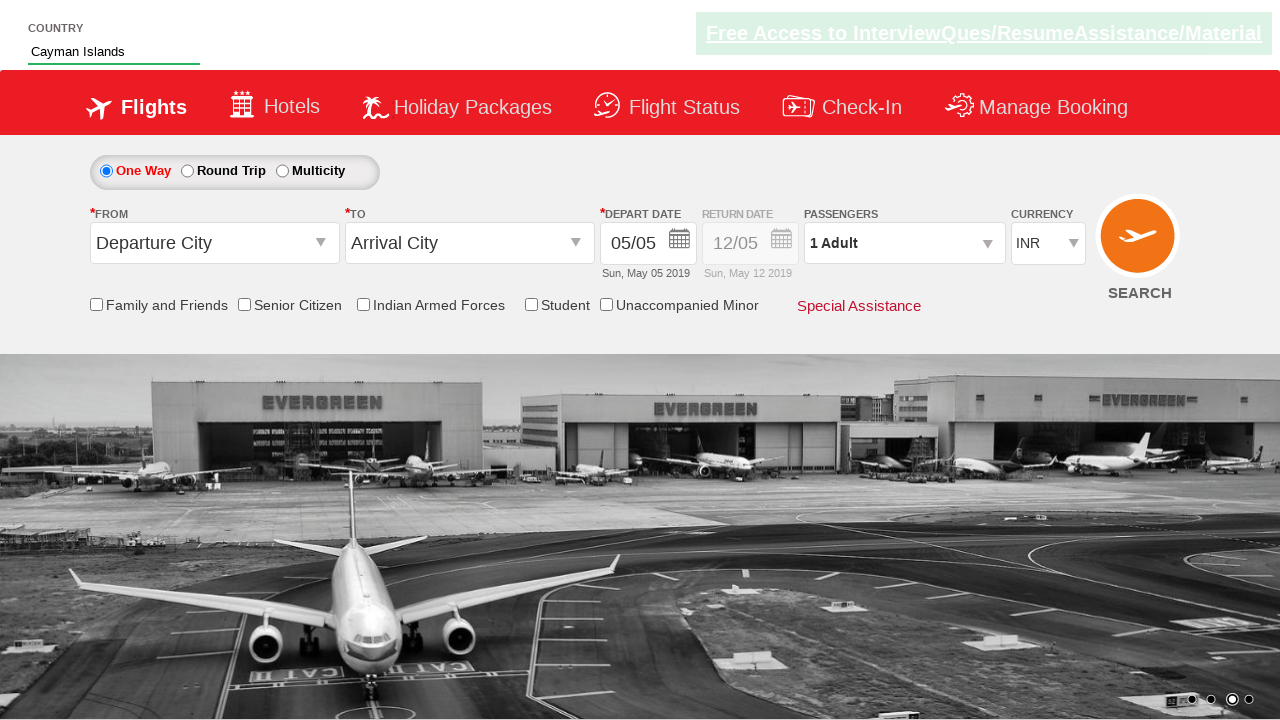